Fills out a CD case cover generator form with artist name, album title, track names, and selects cover type options before submitting the form to generate a printable CD case.

Starting URL: http://www.papercdcase.com/index.php

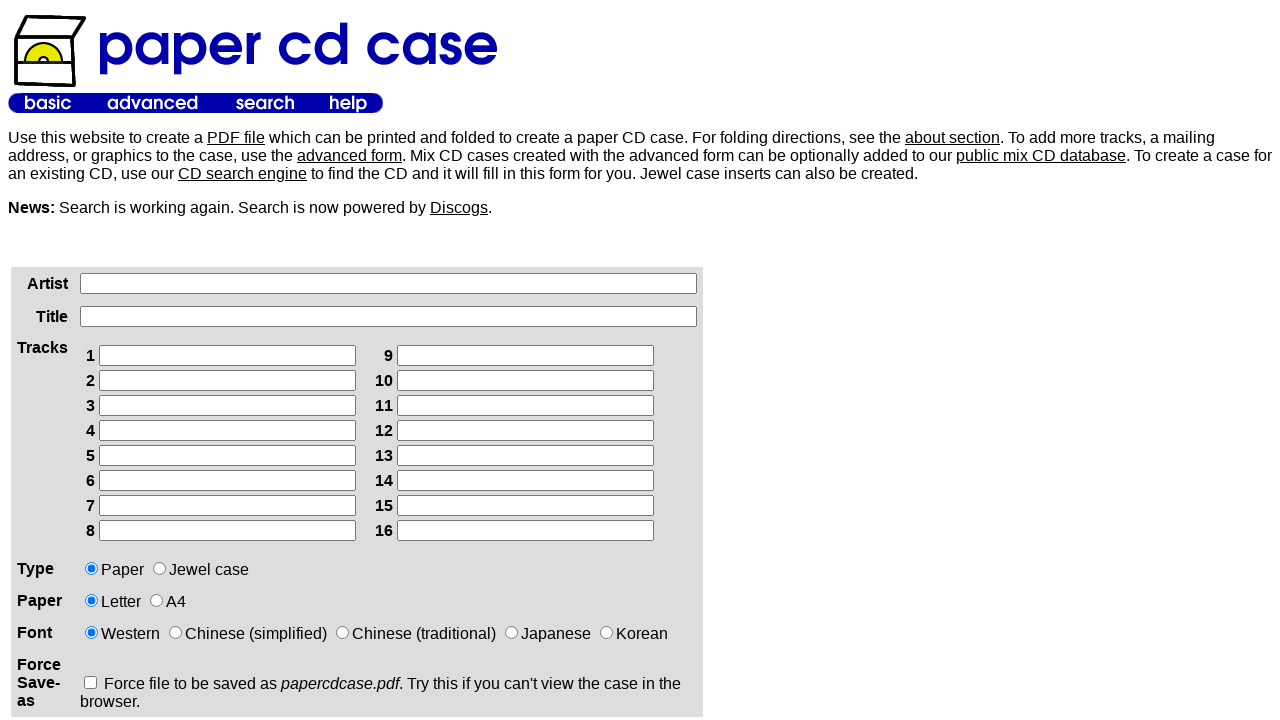

Filled artist name field with 'Aria' on xpath=/html/body/table[2]/tbody/tr/td[1]/div/form/table/tbody/tr[1]/td[2]/input
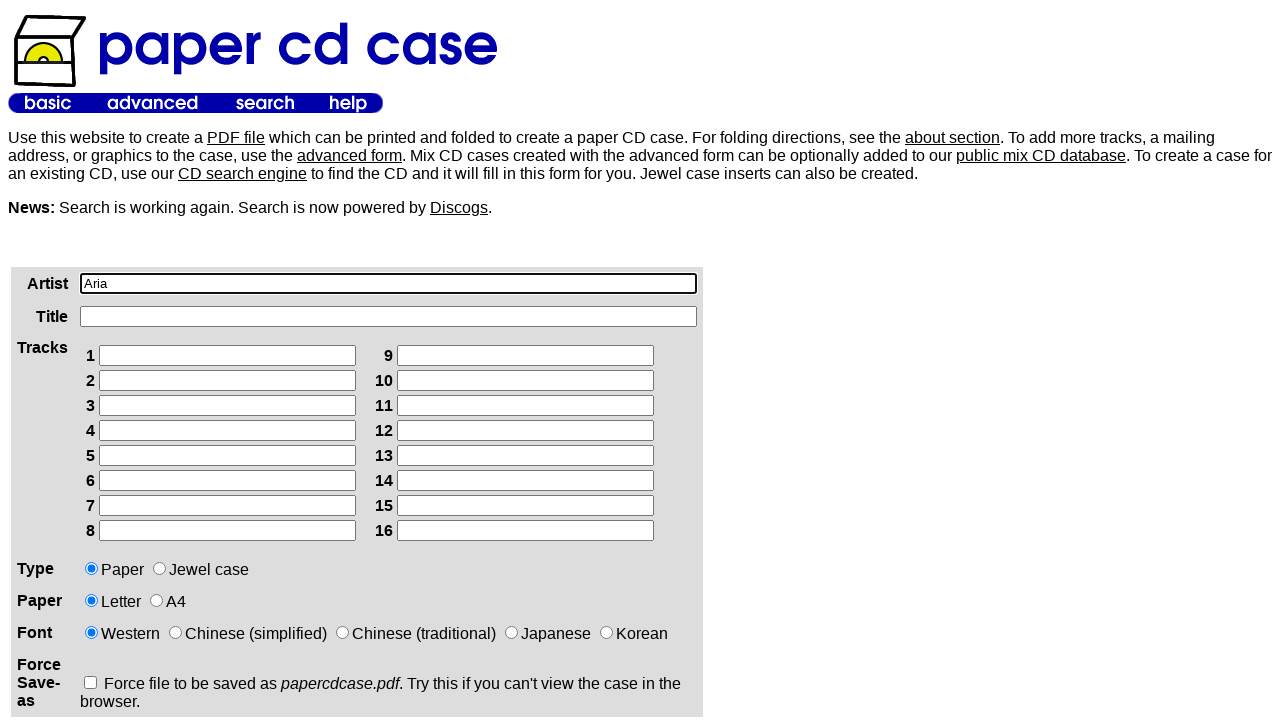

Filled album title field with 'Asphalt Hero' on xpath=/html/body/table[2]/tbody/tr/td[1]/div/form/table/tbody/tr[2]/td[2]/input
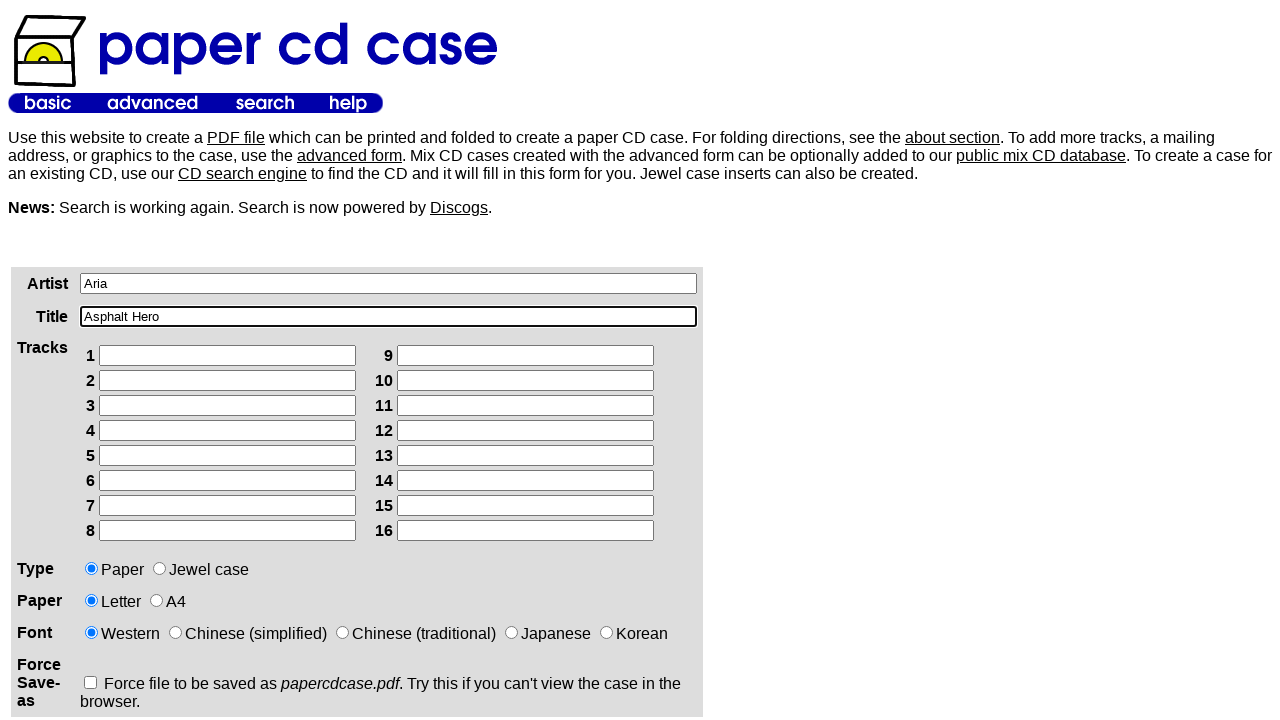

Filled track 1 with 'Serving the Forces of Evil' on xpath=/html/body/table[2]/tbody/tr/td[1]/div/form/table/tbody/tr[3]/td[2]/table/
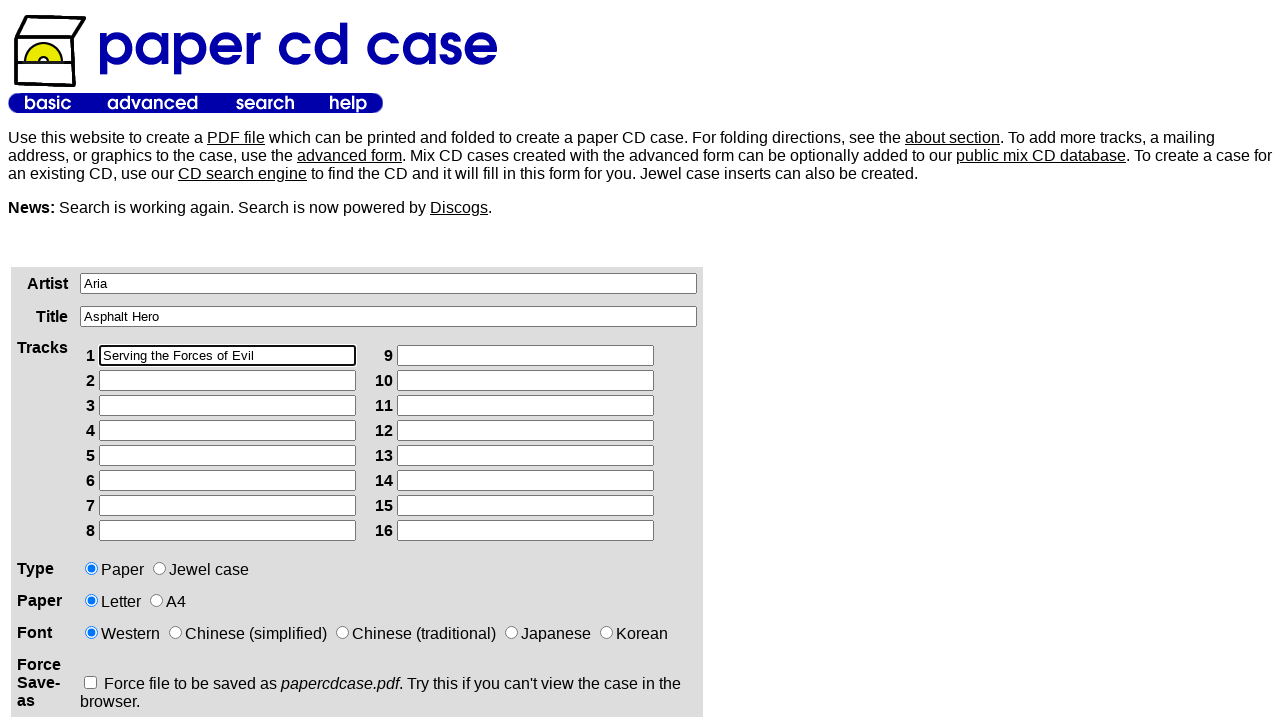

Filled track 2 with 'Hero of Asphalt' on xpath=/html/body/table[2]/tbody/tr/td[1]/div/form/table/tbody/tr[3]/td[2]/table/
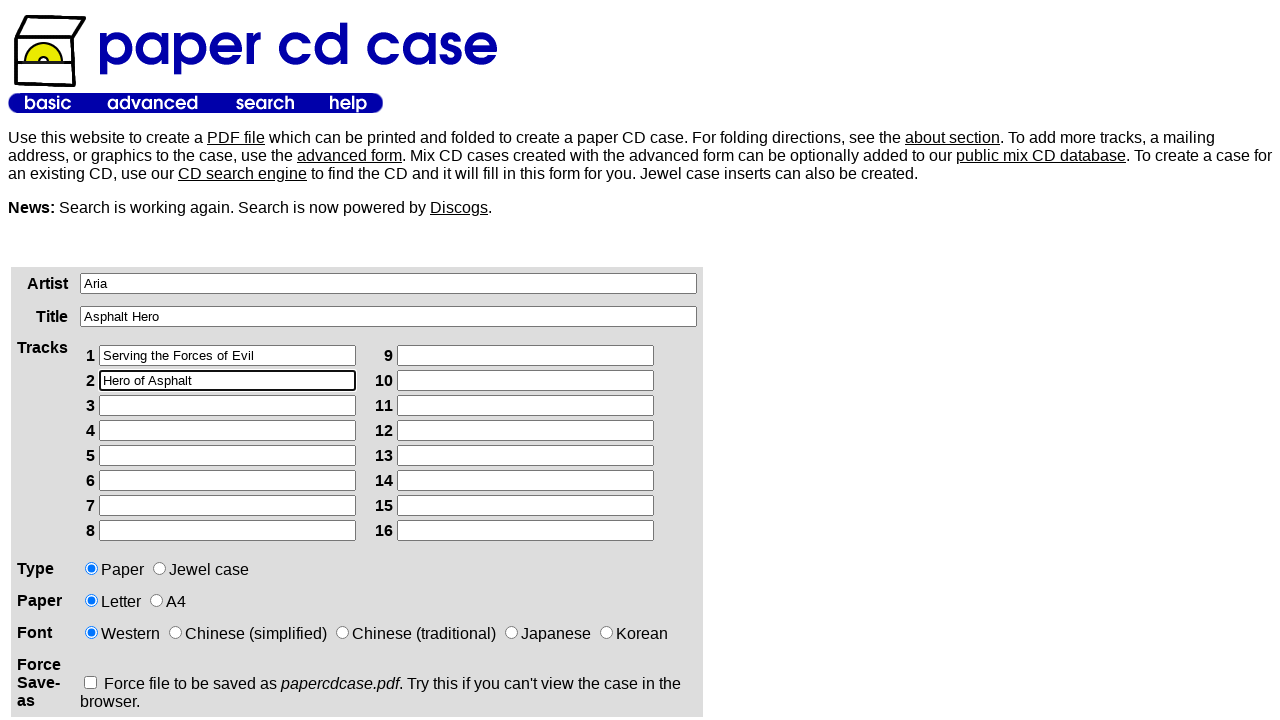

Filled track 3 with 'Dead Zone' on xpath=/html/body/table[2]/tbody/tr/td[1]/div/form/table/tbody/tr[3]/td[2]/table/
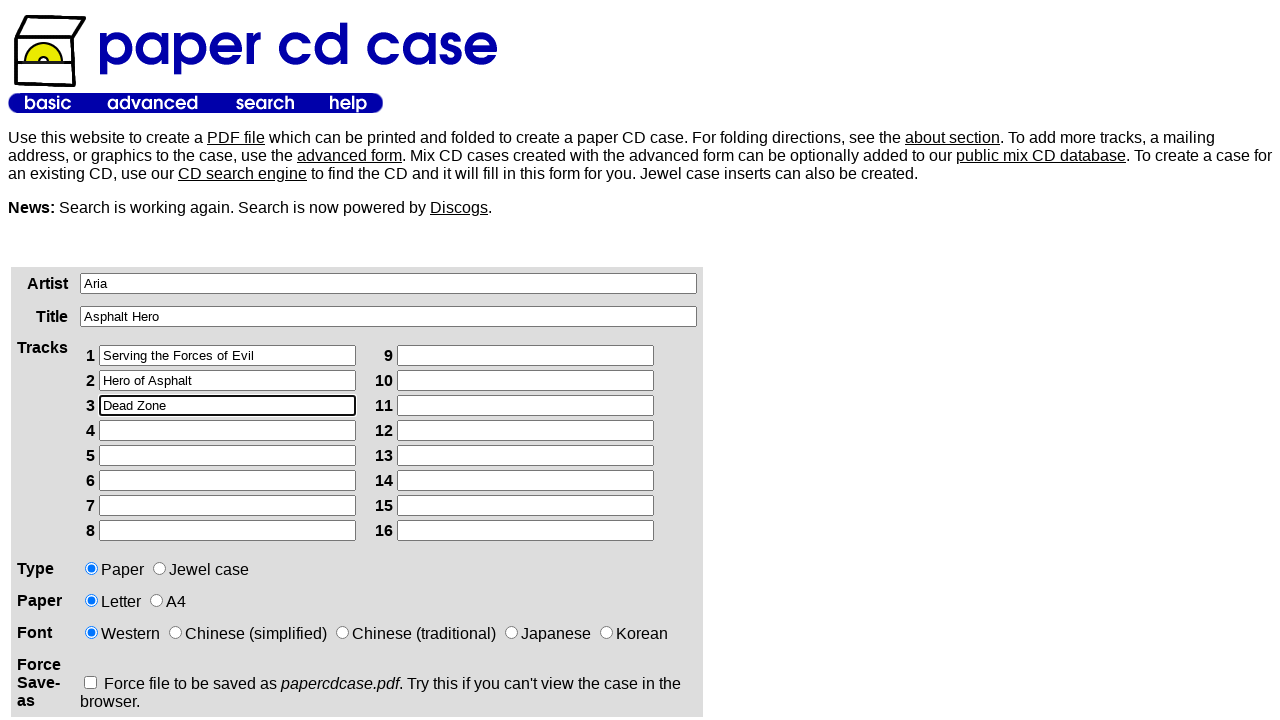

Filled track 4 with '1100' on xpath=/html/body/table[2]/tbody/tr/td[1]/div/form/table/tbody/tr[3]/td[2]/table/
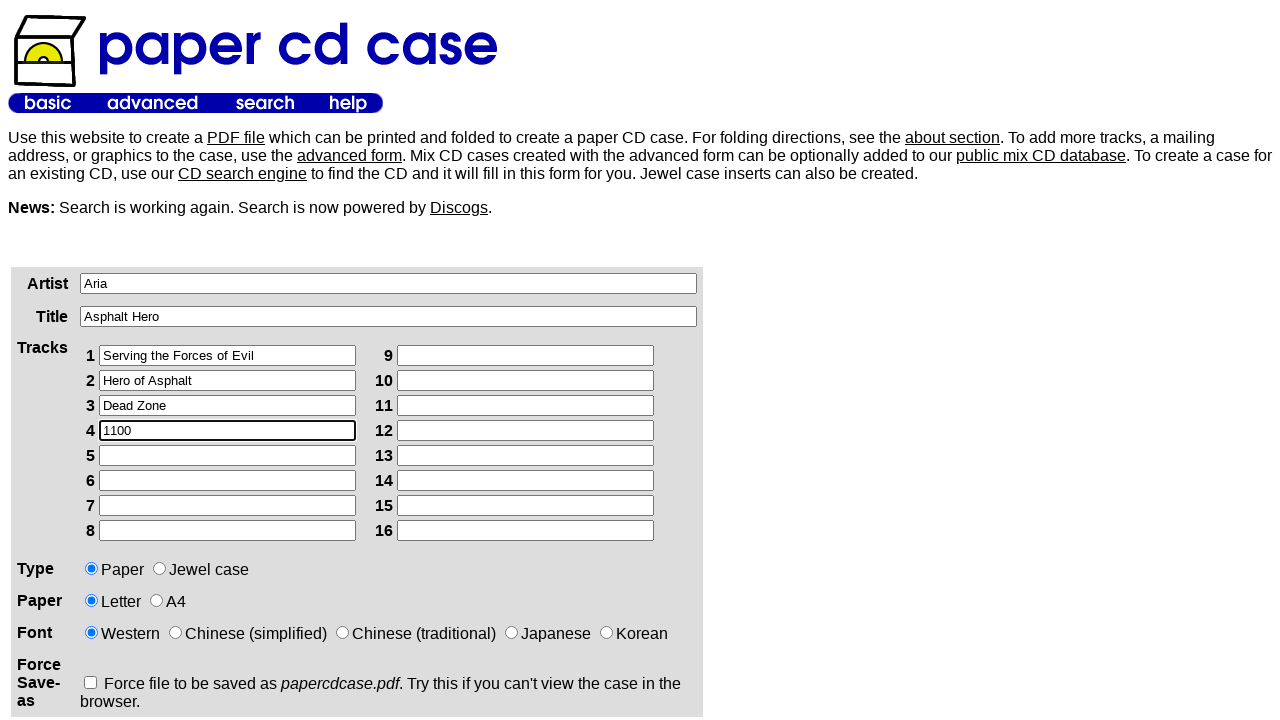

Filled track 5 with 'Rose Street' on xpath=/html/body/table[2]/tbody/tr/td[1]/div/form/table/tbody/tr[3]/td[2]/table/
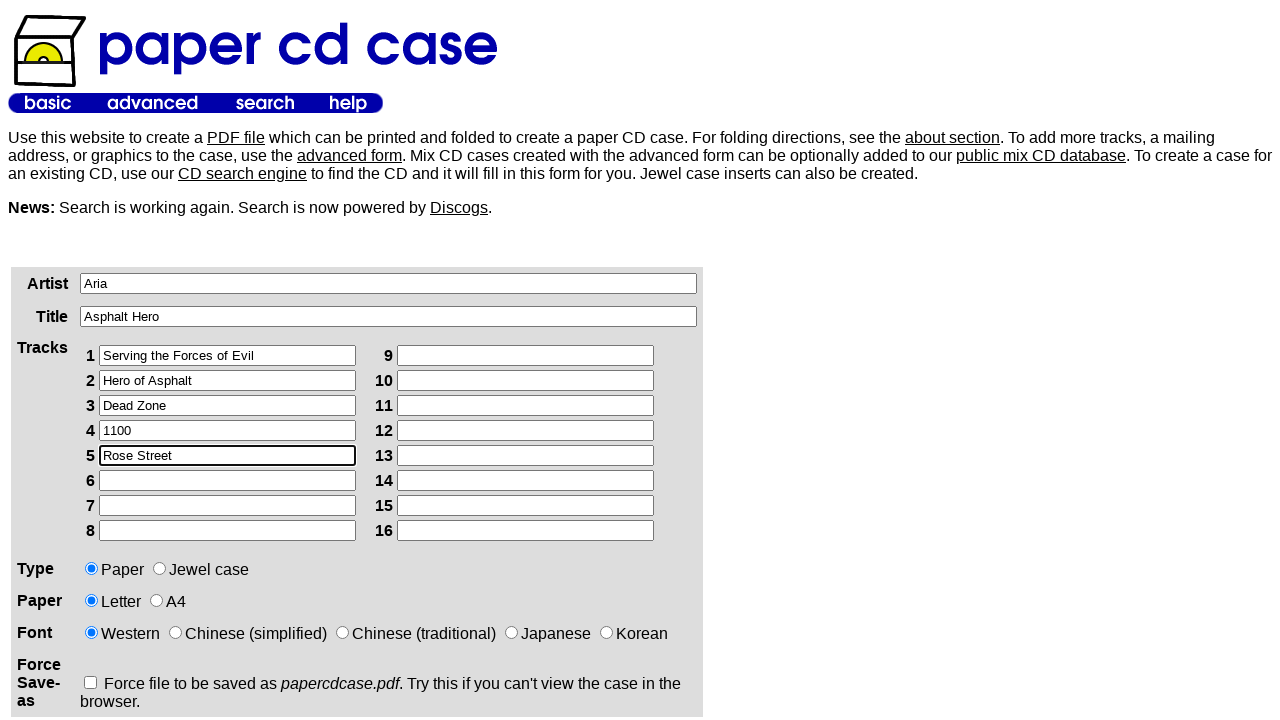

Filled track 6 with 'Give Your Hand to Me' on xpath=/html/body/table[2]/tbody/tr/td[1]/div/form/table/tbody/tr[3]/td[2]/table/
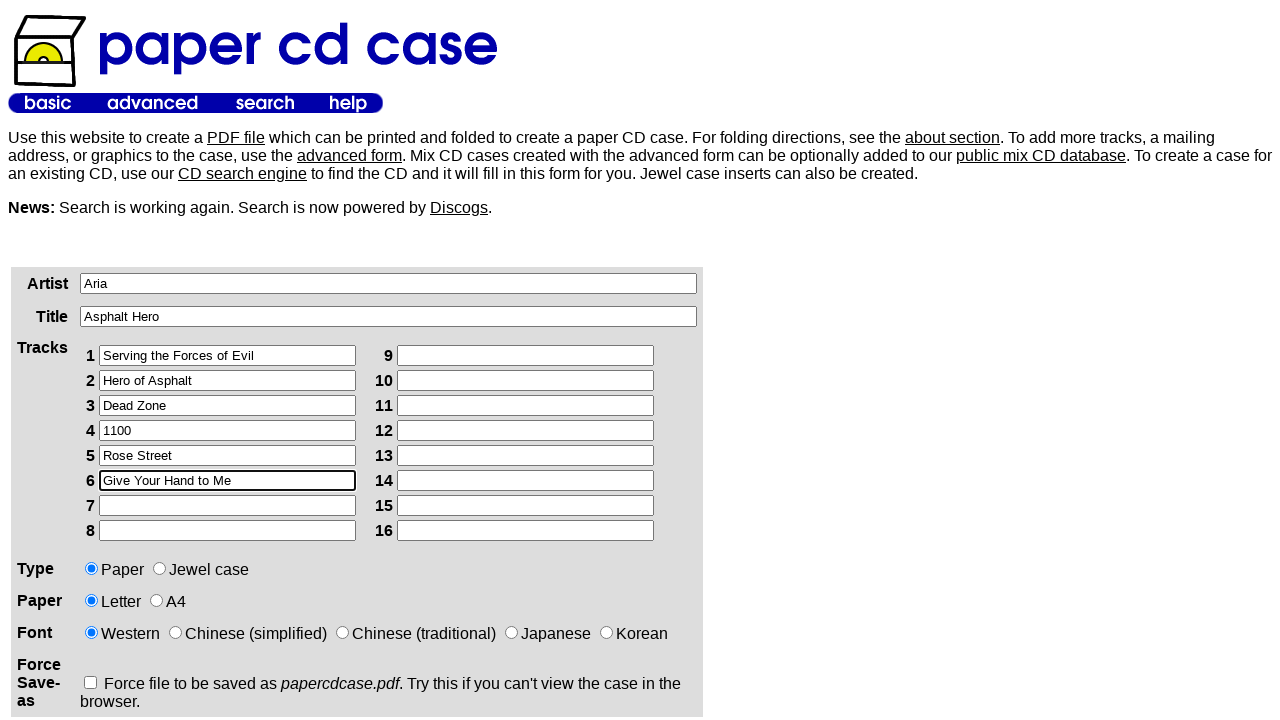

Filled track 7 with 'Ballad About Ancient Russian Warrior' on xpath=/html/body/table[2]/tbody/tr/td[1]/div/form/table/tbody/tr[3]/td[2]/table/
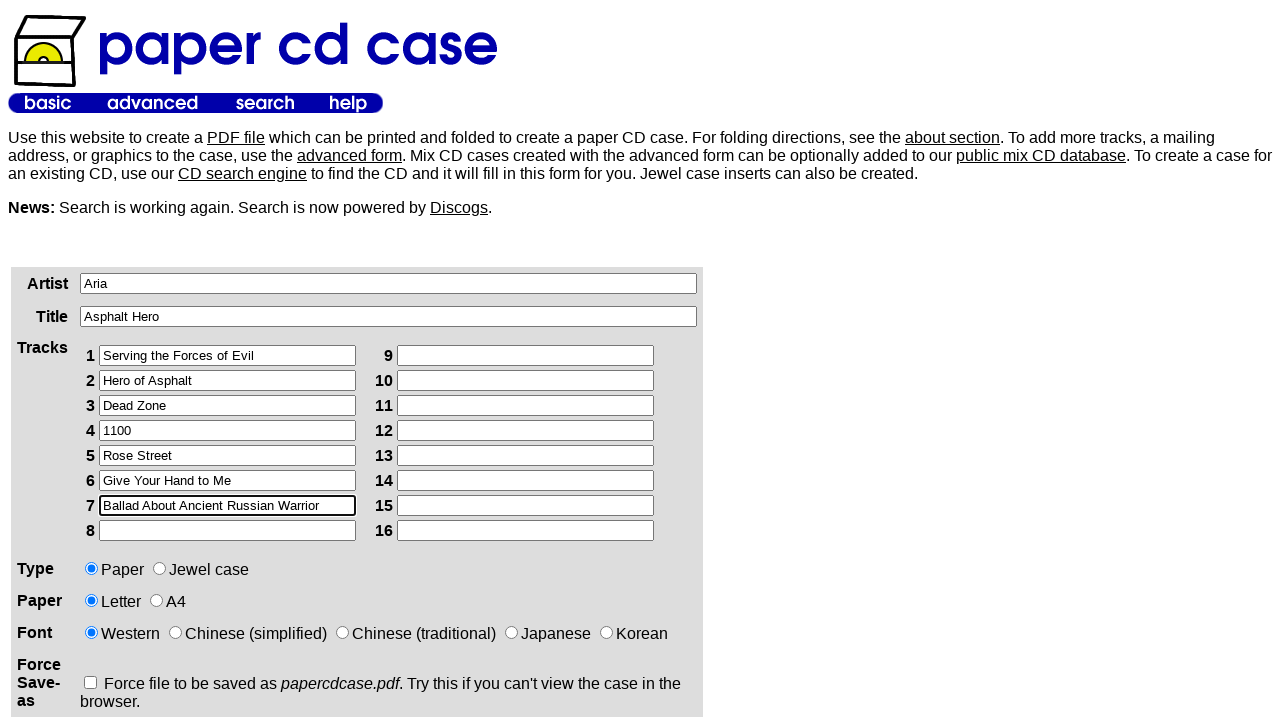

Selected cover type option (second option) at (160, 568) on xpath=/html/body/table[2]/tbody/tr/td[1]/div/form/table/tbody/tr[4]/td[2]/input[
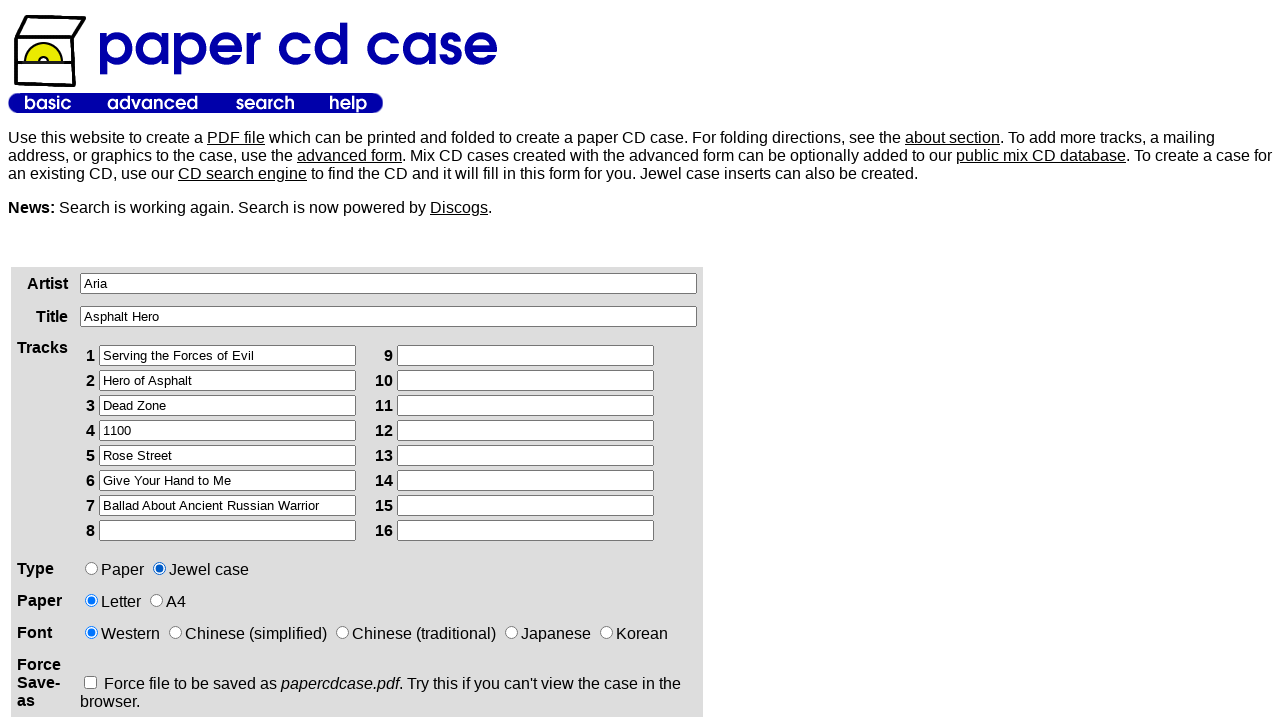

Selected paper type option (second option) at (156, 600) on xpath=/html/body/table[2]/tbody/tr/td[1]/div/form/table/tbody/tr[5]/td[2]/input[
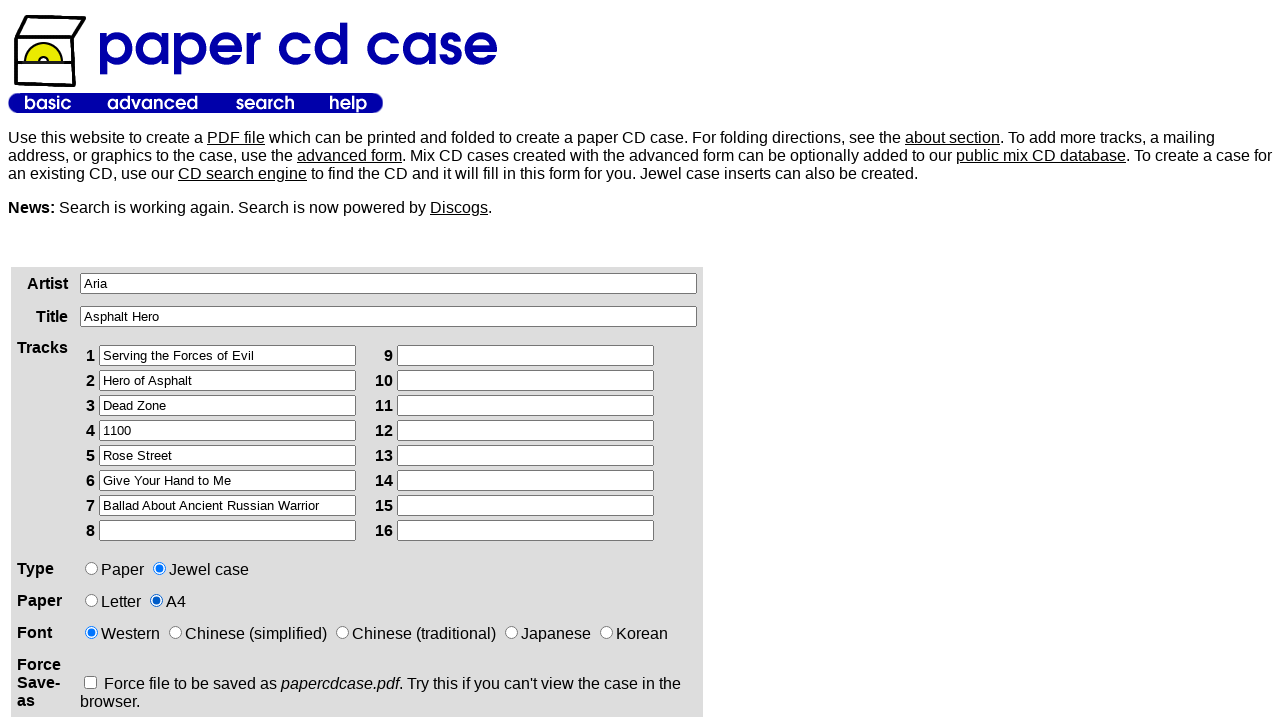

Clicked submit button to generate CD case cover at (125, 360) on xpath=/html/body/table[2]/tbody/tr/td[1]/div/form/p/input
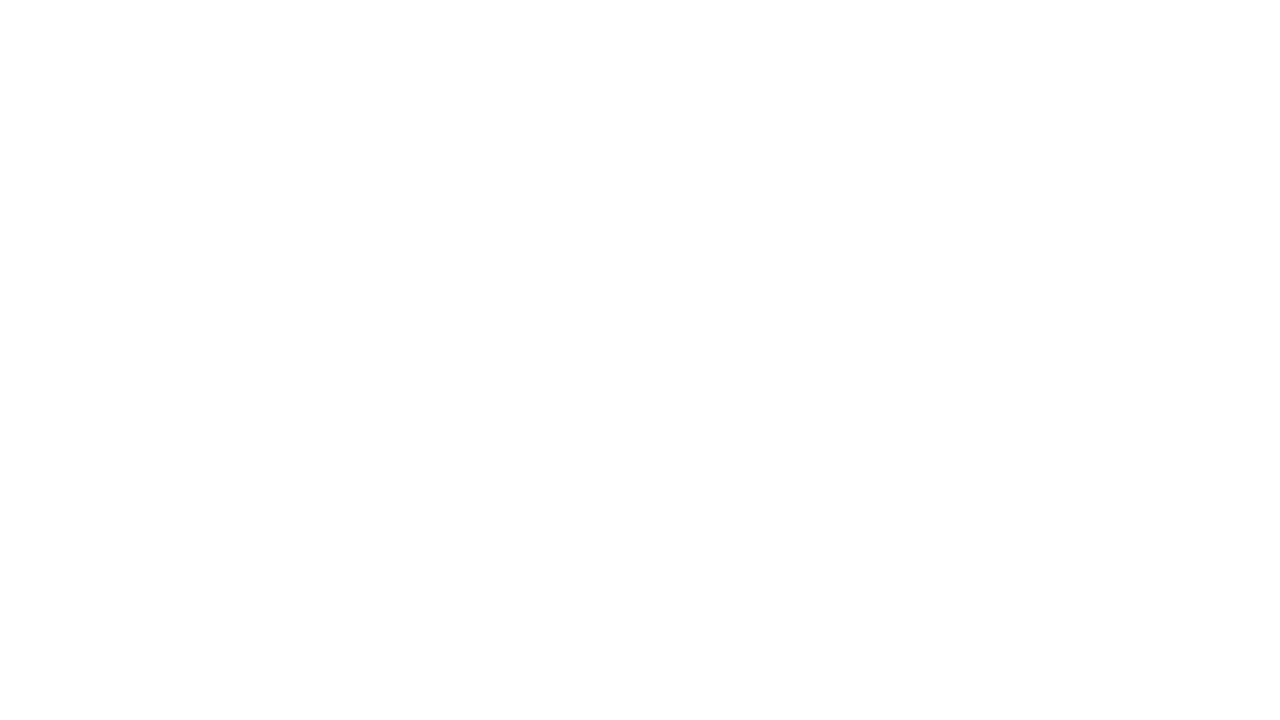

Waited for result page to load (networkidle)
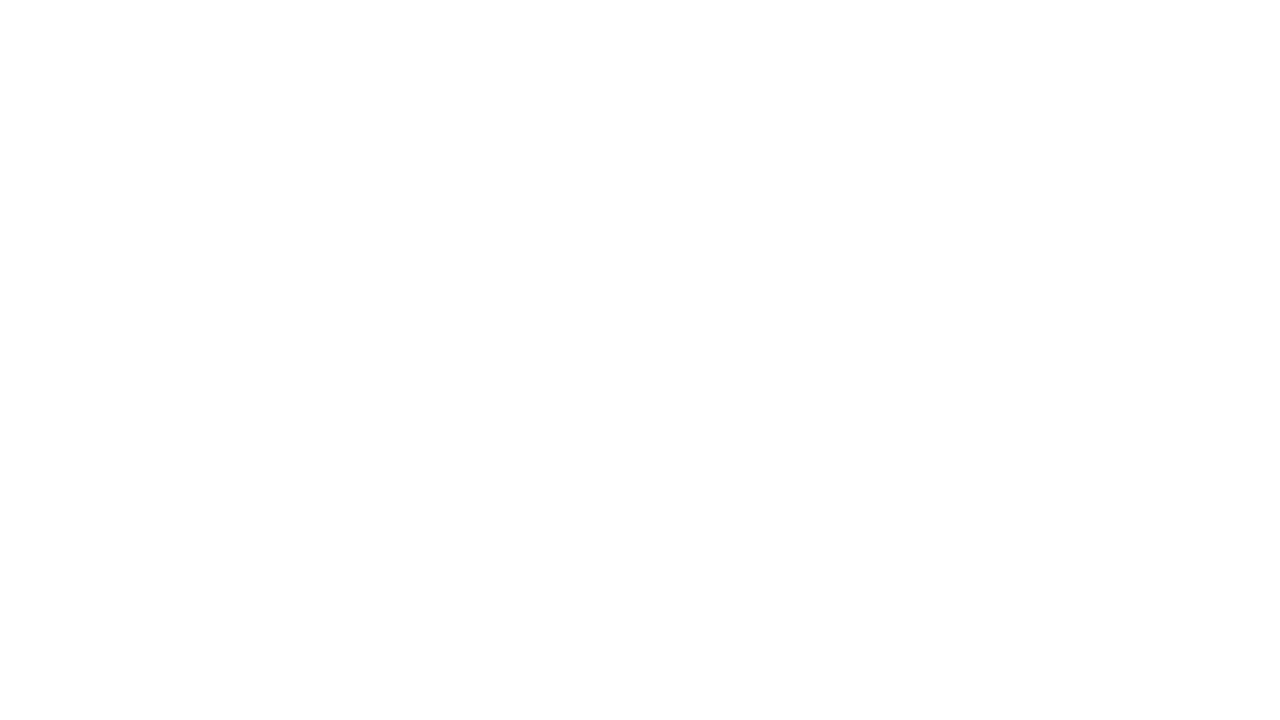

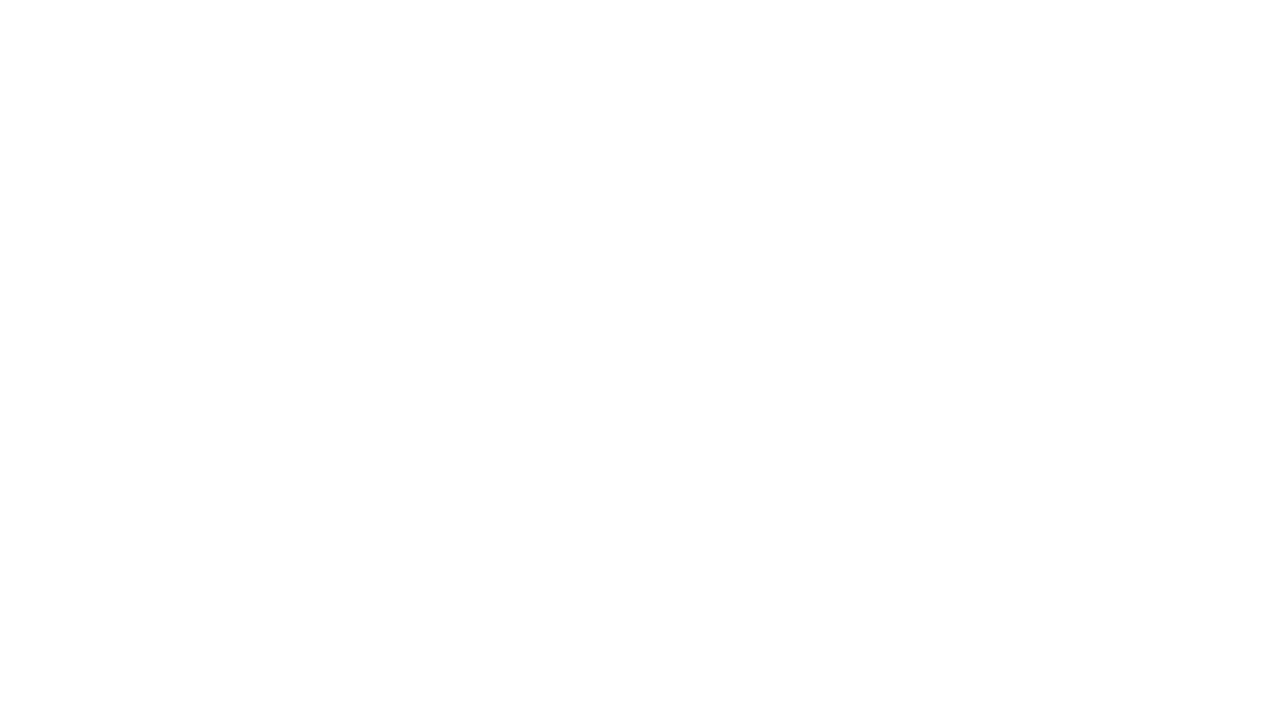